Tests select dropdown interactions by navigating to a test page and selecting options by index, visible text, and value

Starting URL: https://teserat.github.io/welcome/

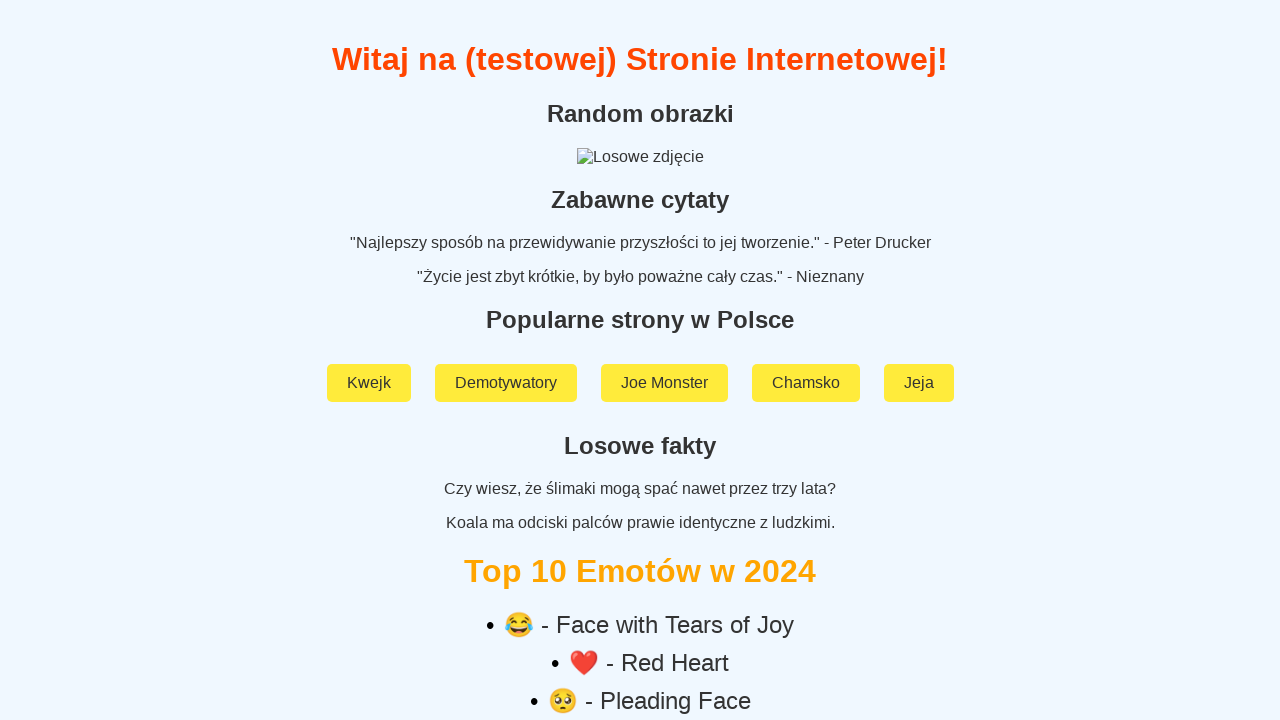

Navigated to test page
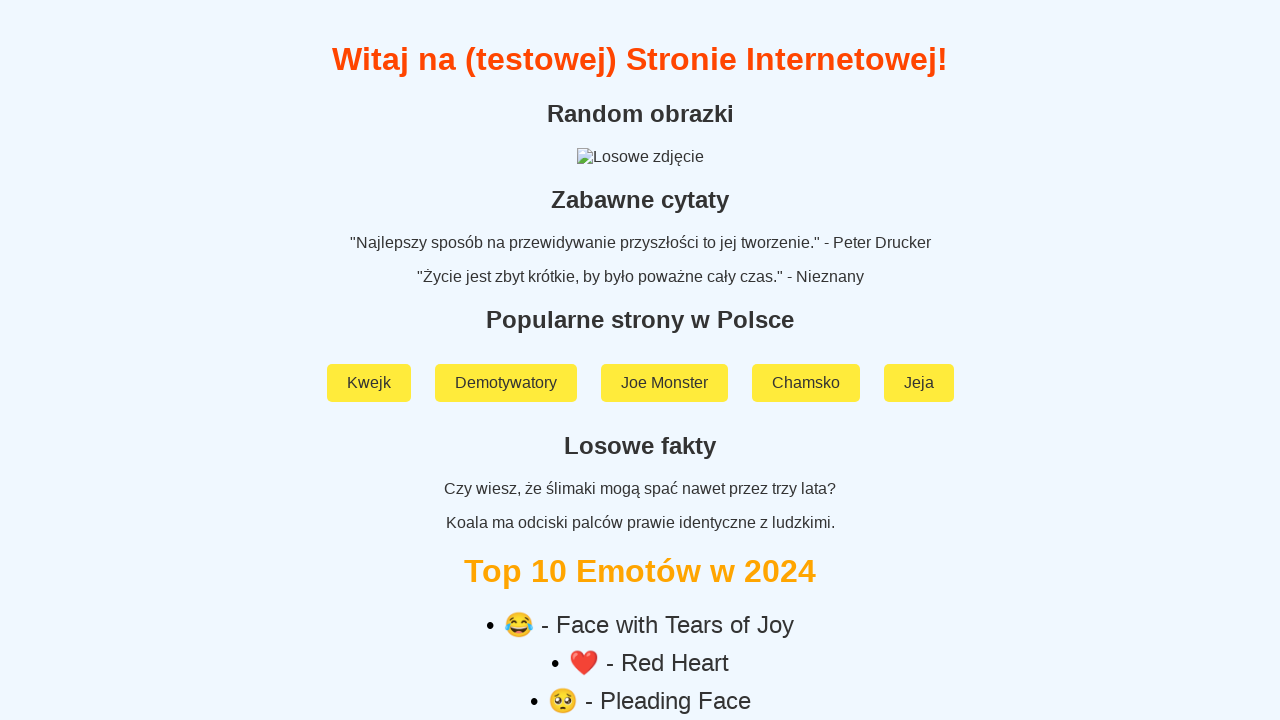

Clicked on 'Rozchodniak' link at (640, 592) on text=Rozchodniak
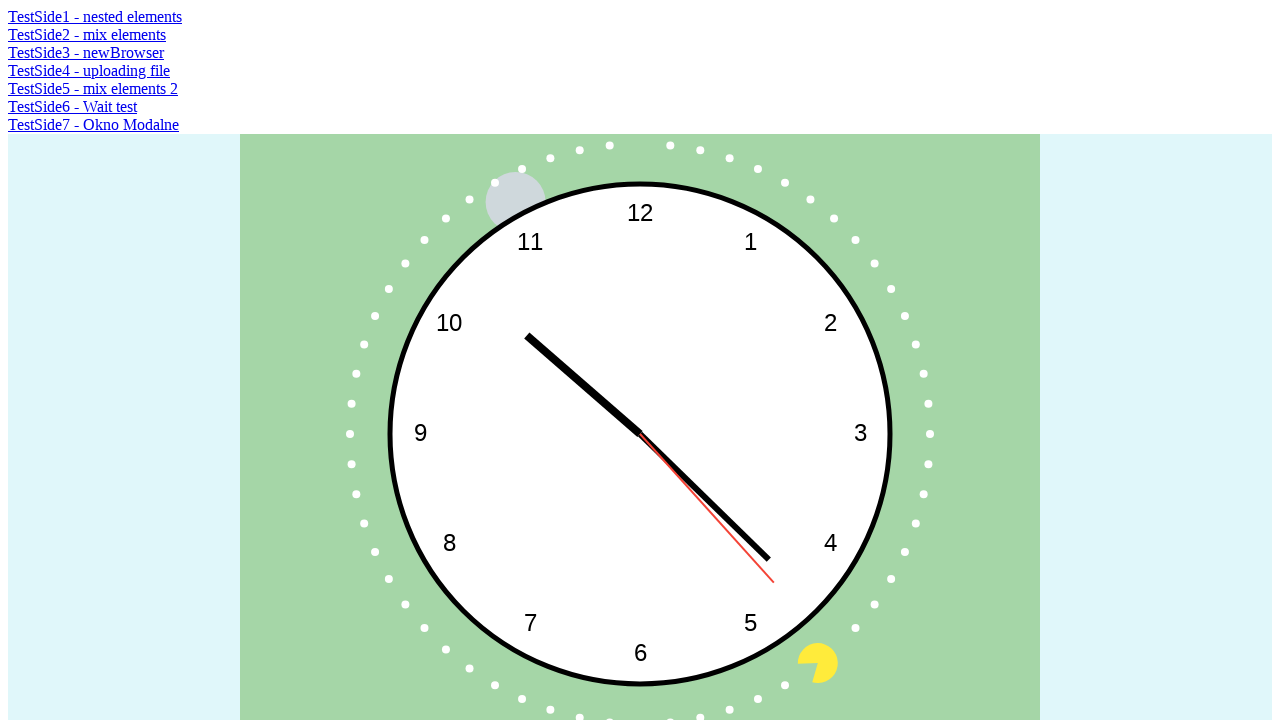

Clicked on 'TestSide2 - mix elements' link at (87, 34) on text=TestSide2 - mix elements
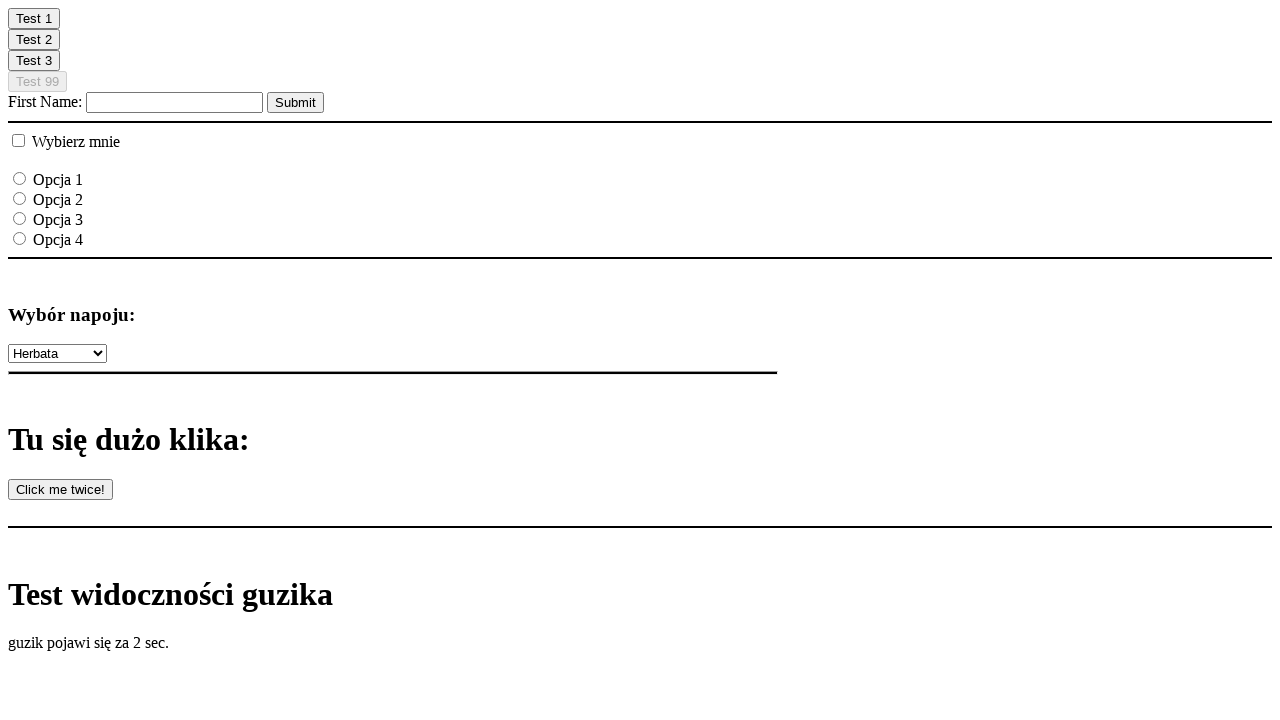

Selected option by index 0 (first option) from dropdown on select
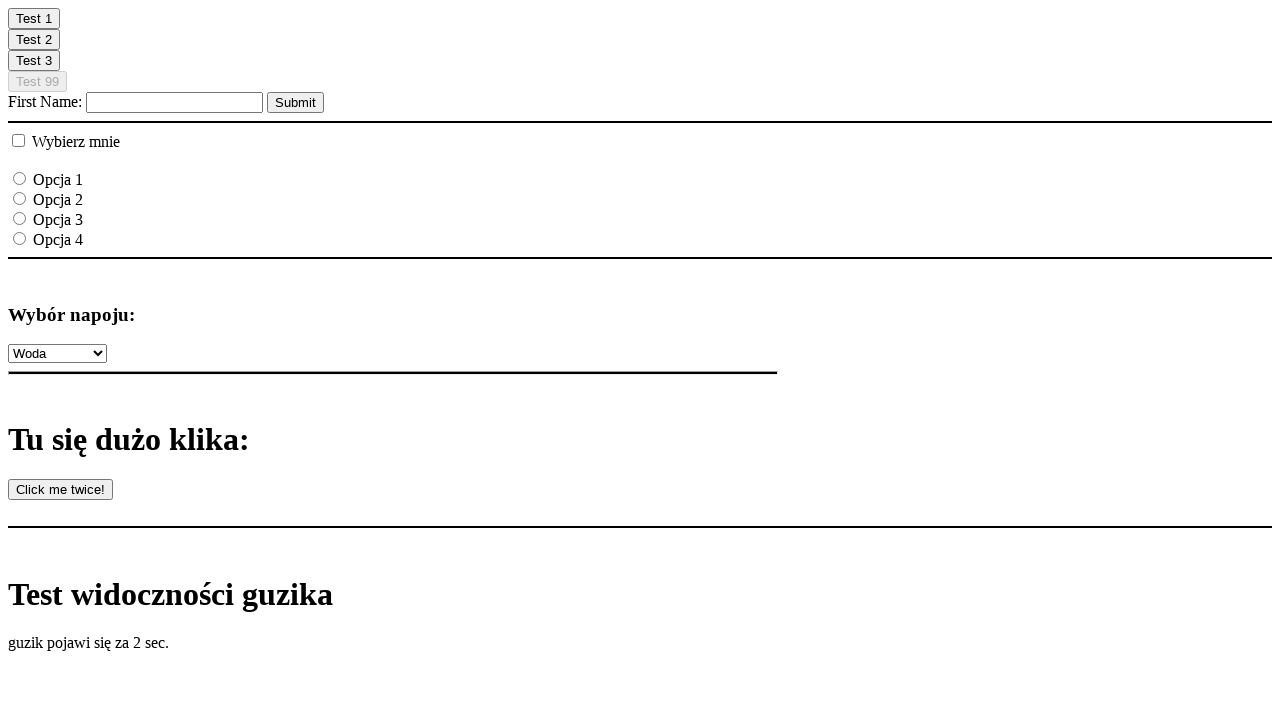

Selected 'Muszynianka' option by visible text from dropdown on select
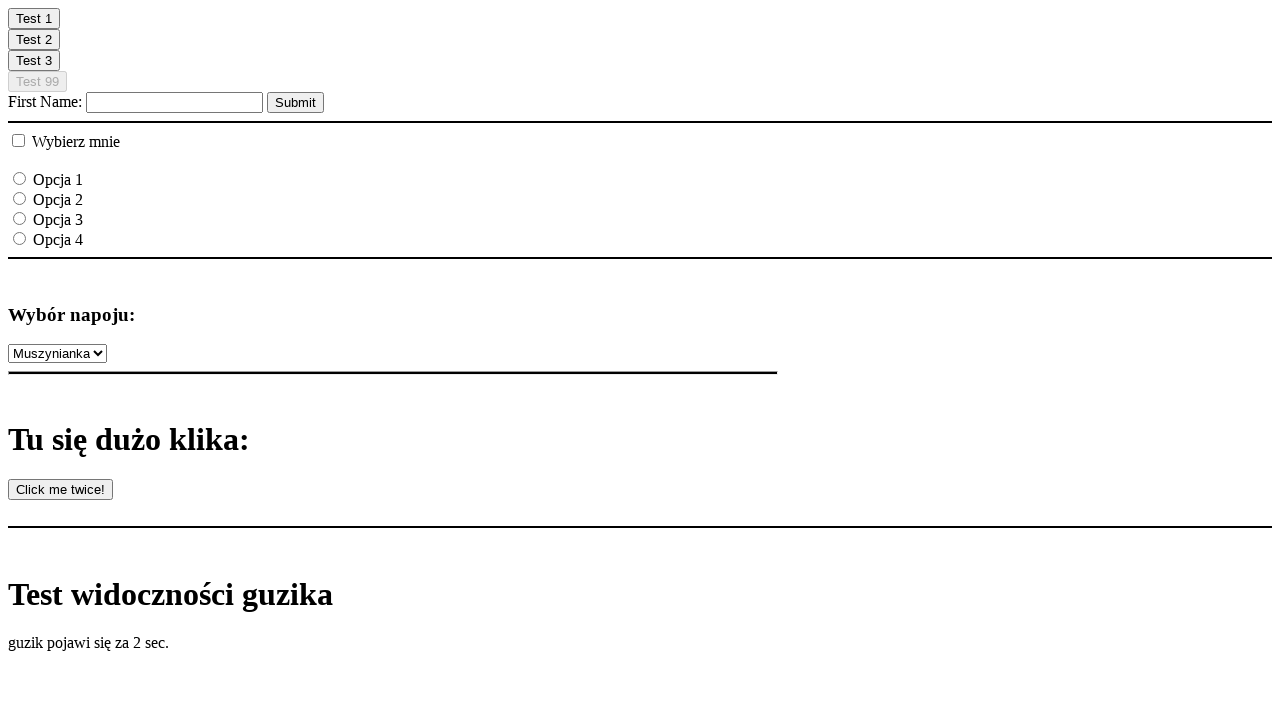

Selected option with value 'pepsi' from dropdown on select
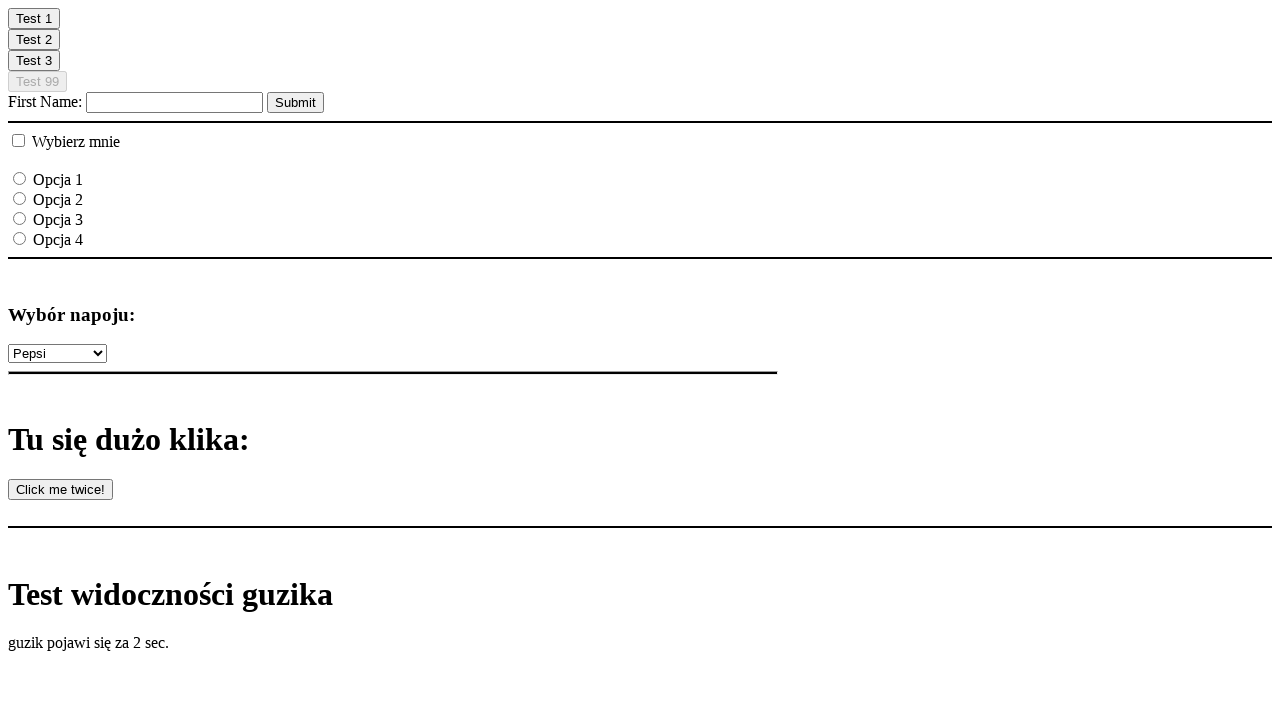

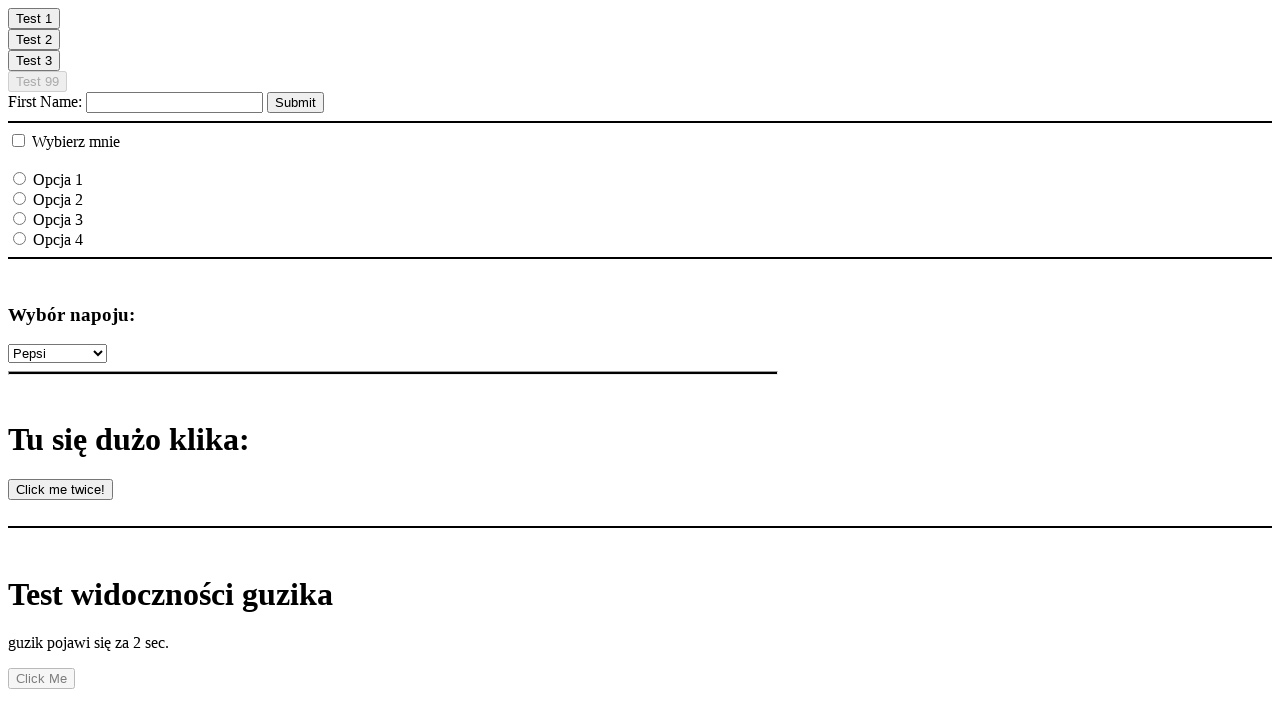